Tests dynamic controls by checking if a text input is disabled, clicking Enable, and verifying it becomes enabled

Starting URL: https://the-internet.herokuapp.com/dynamic_controls

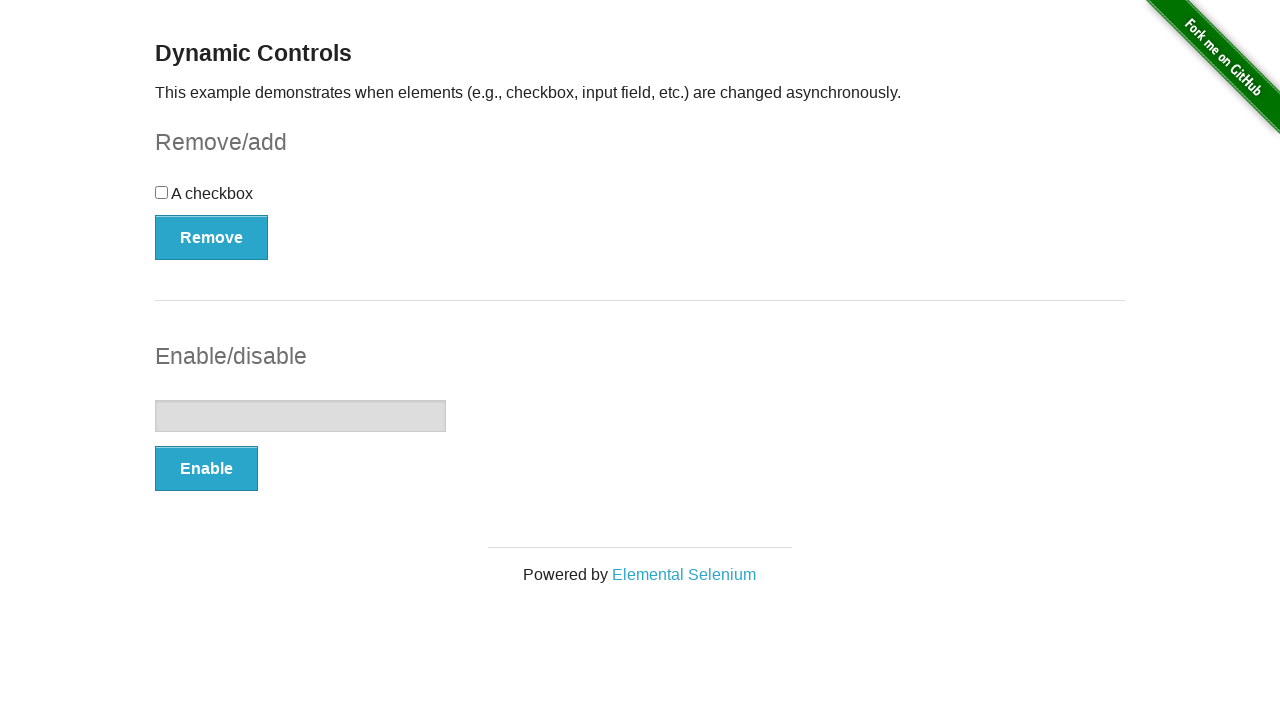

Located text input element
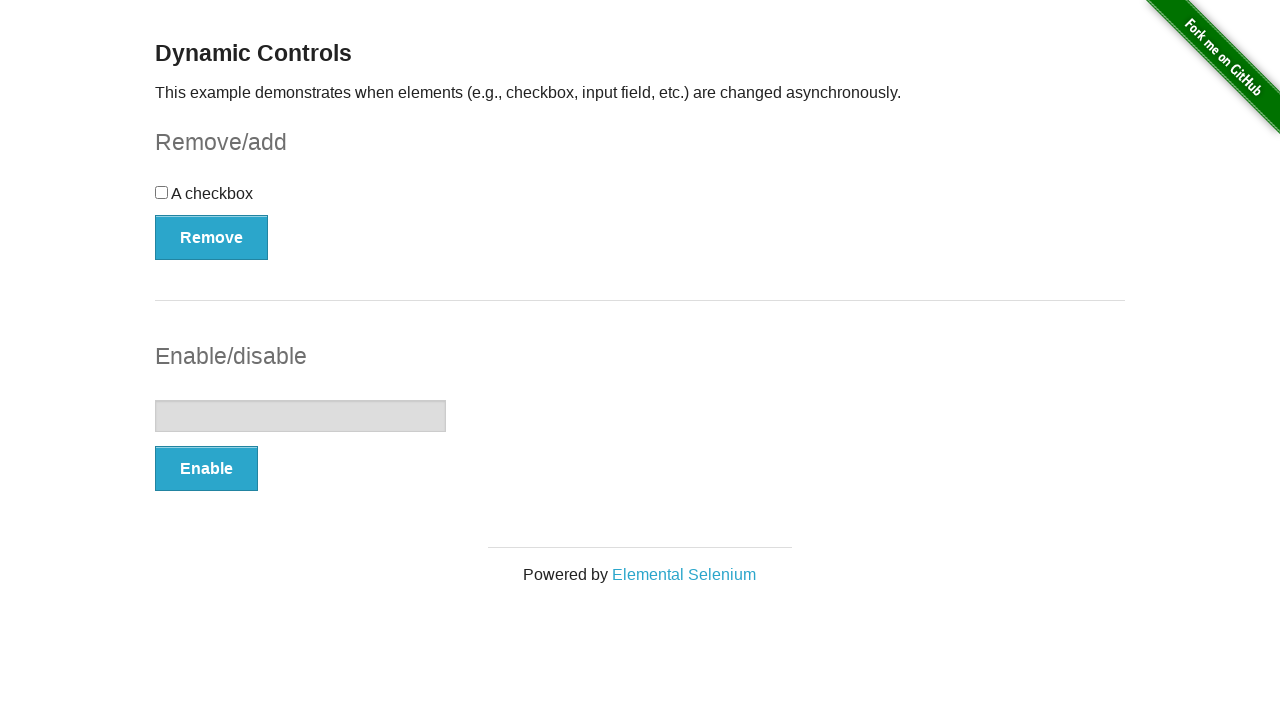

Clicked Enable button at (206, 469) on button:text("Enable")
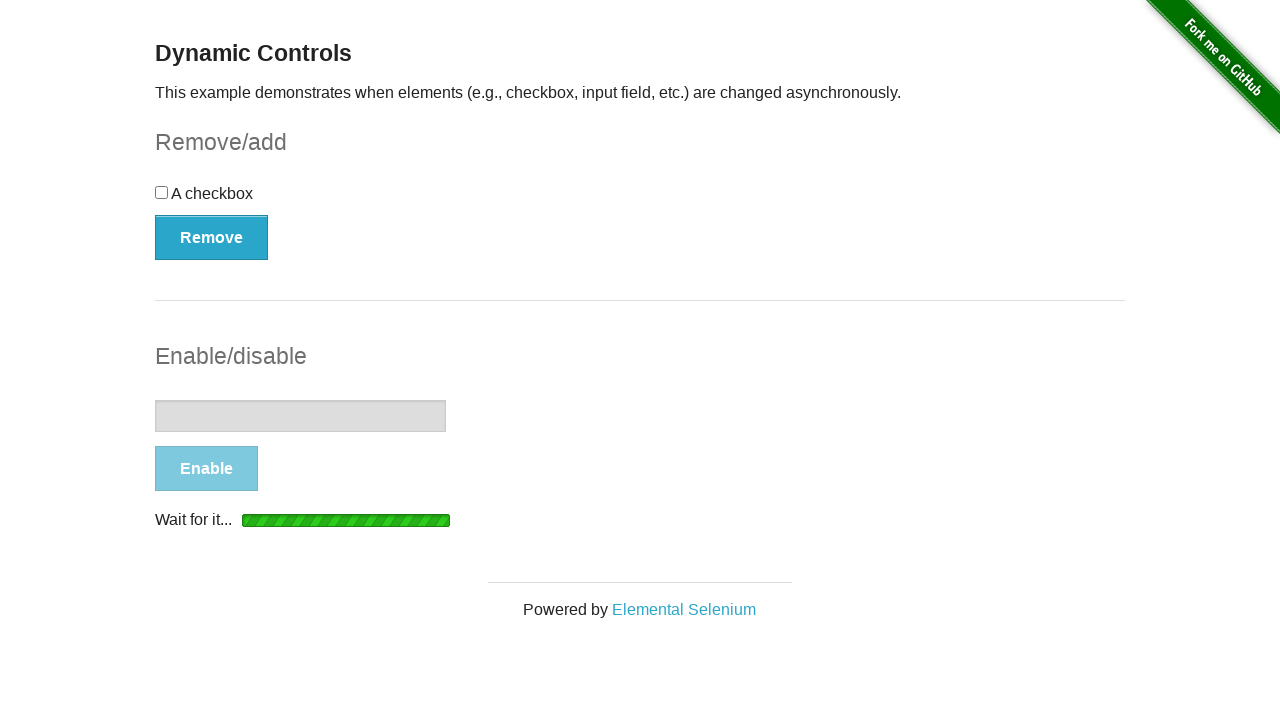

Text input became enabled
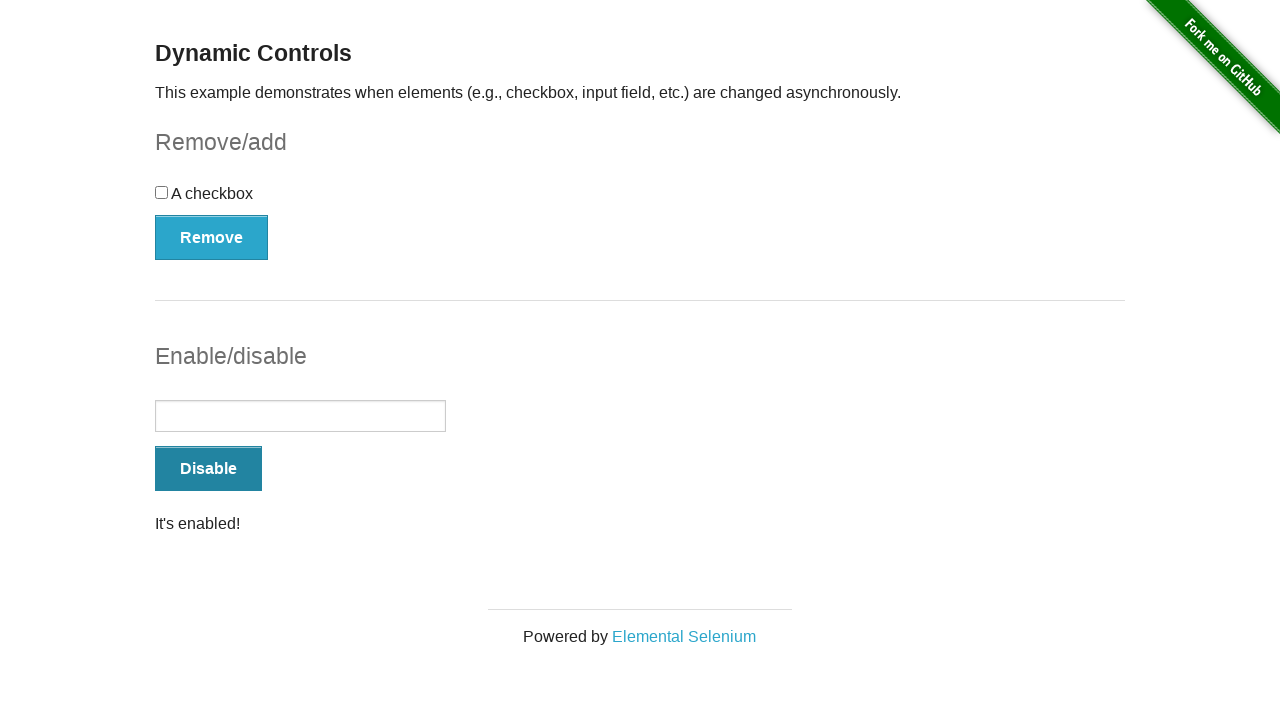

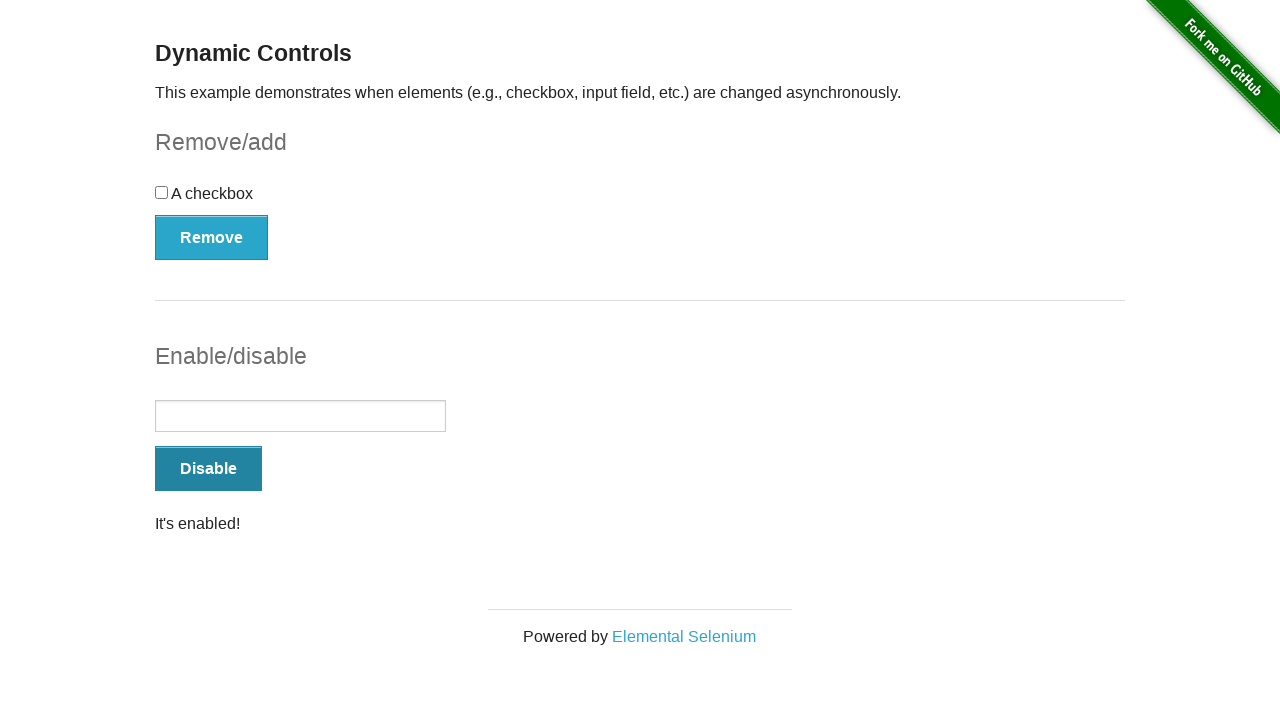